Tests login with non-existent user credentials

Starting URL: https://demoblaze.com/

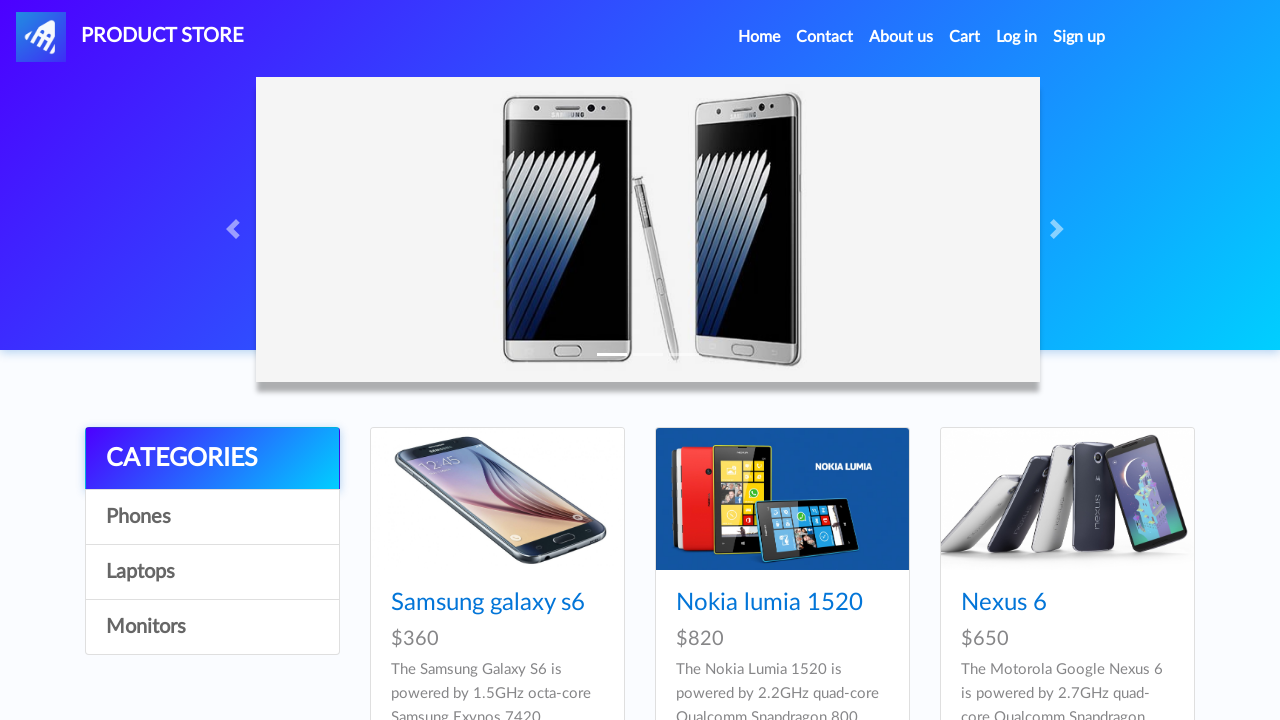

Clicked Log in button to open login modal at (1017, 37) on #login2
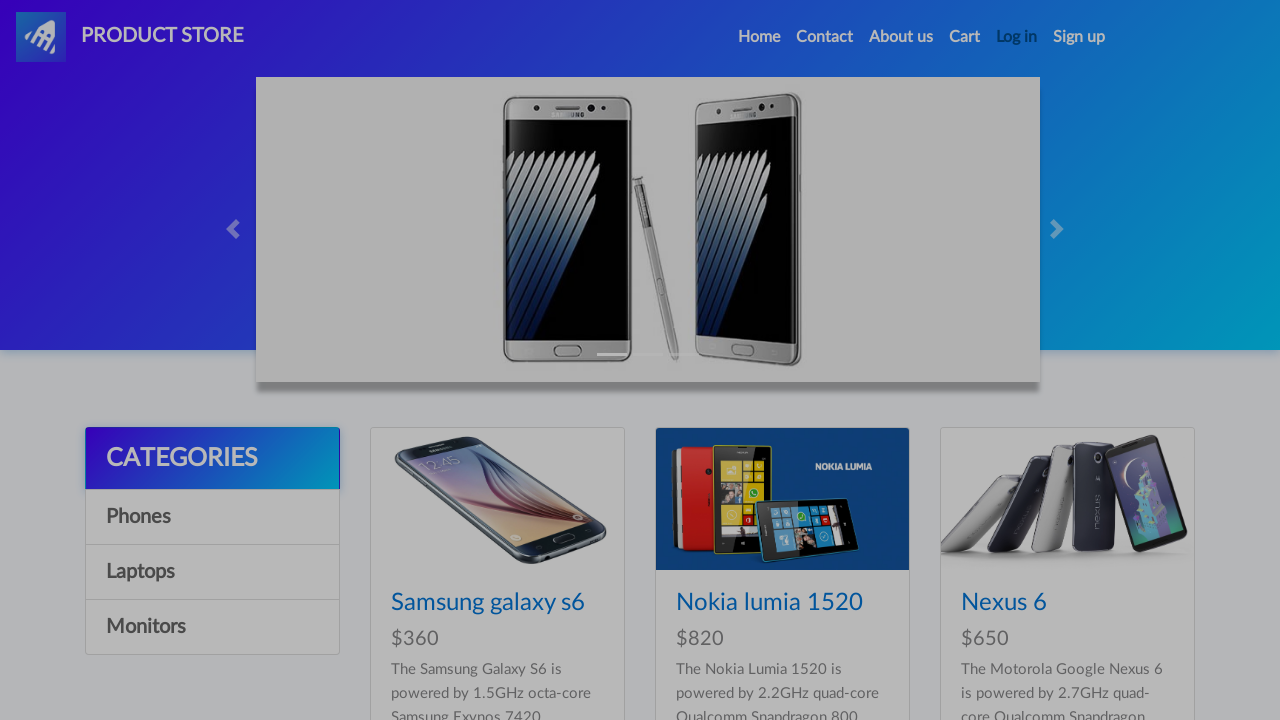

Login modal appeared with username field visible
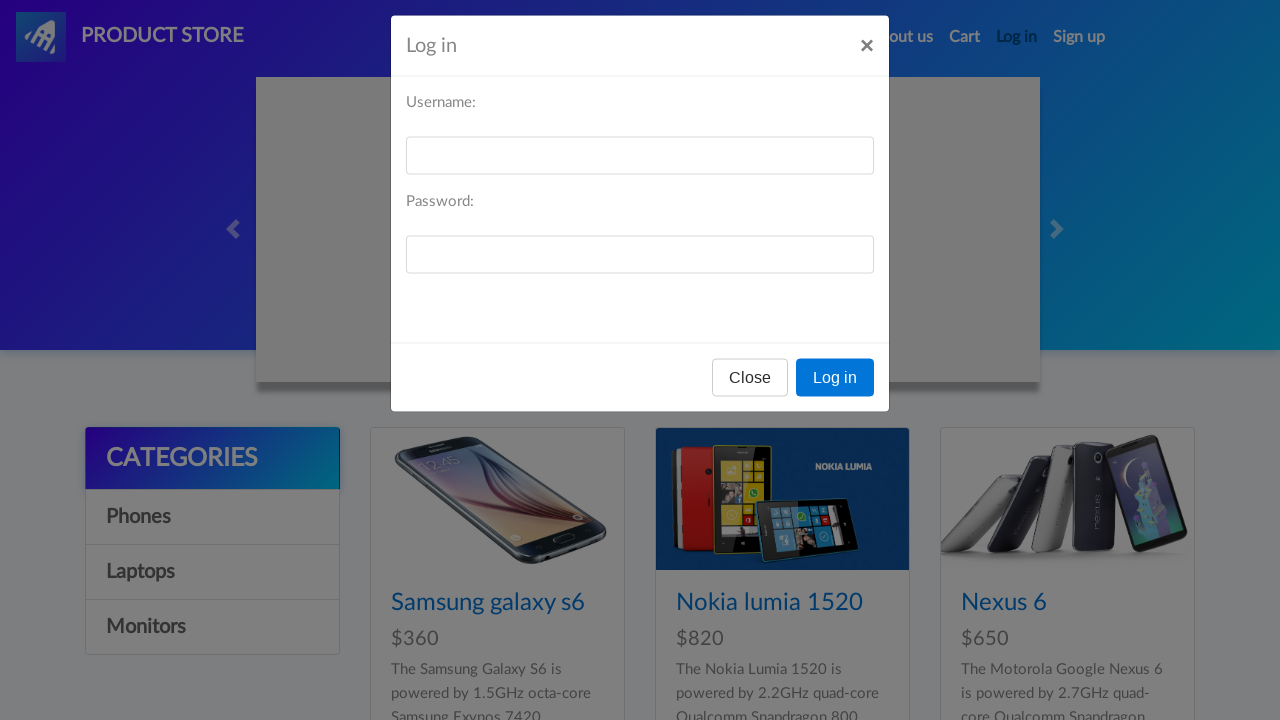

Filled username field with non-existent user 'nonexistentuser789' on #loginusername
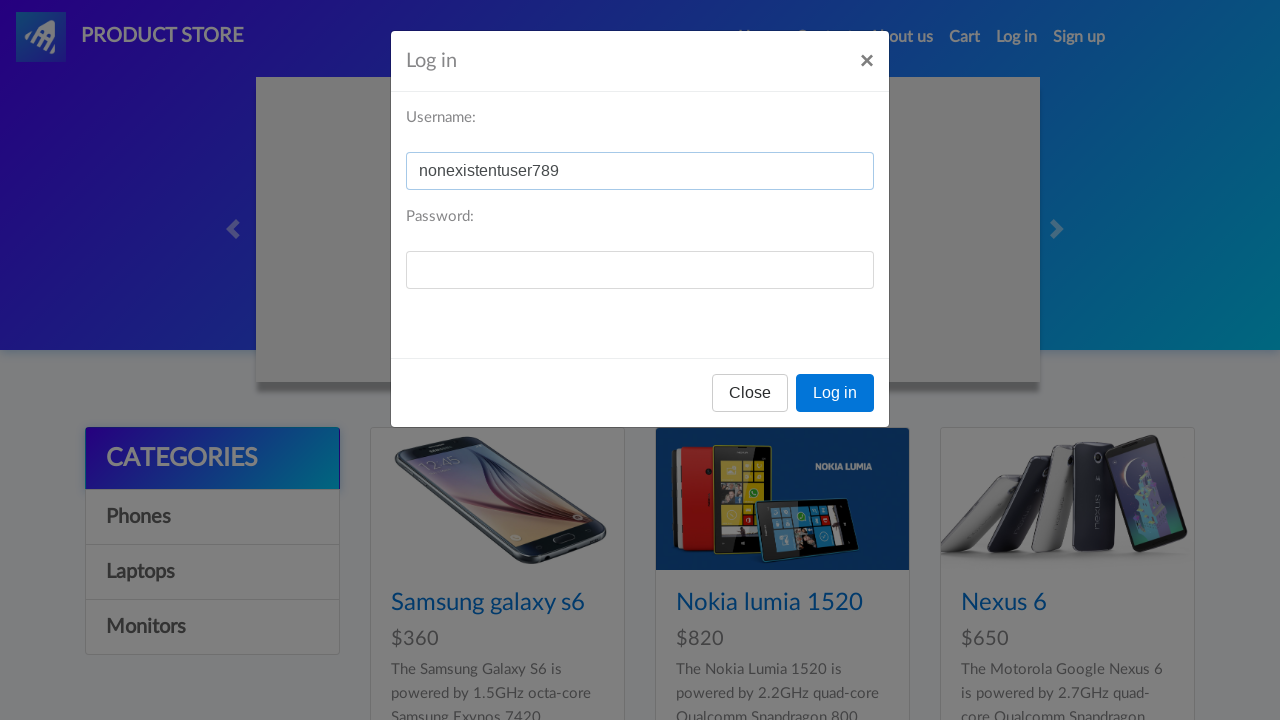

Filled password field with 'nonexistentpass789' on #loginpassword
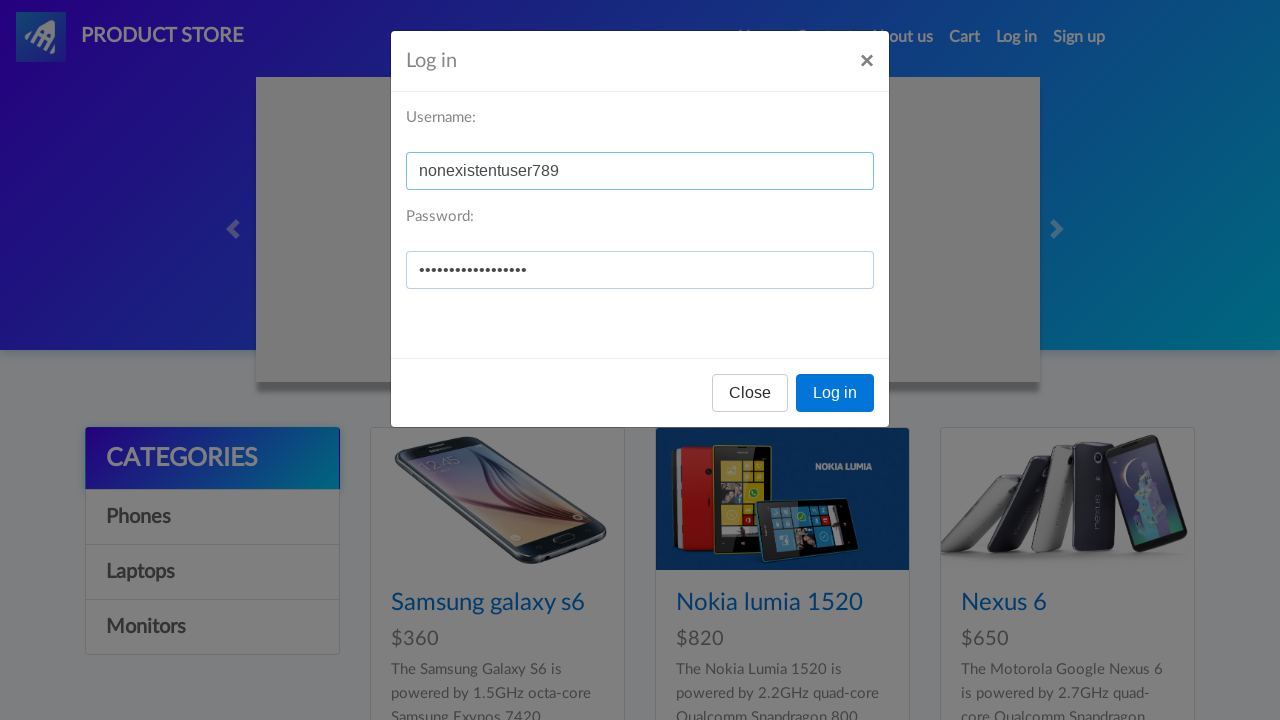

Clicked Log in confirm button to submit non-existent credentials at (835, 393) on xpath=//*[@id="logInModal"]/div/div/div[3]/button[2]
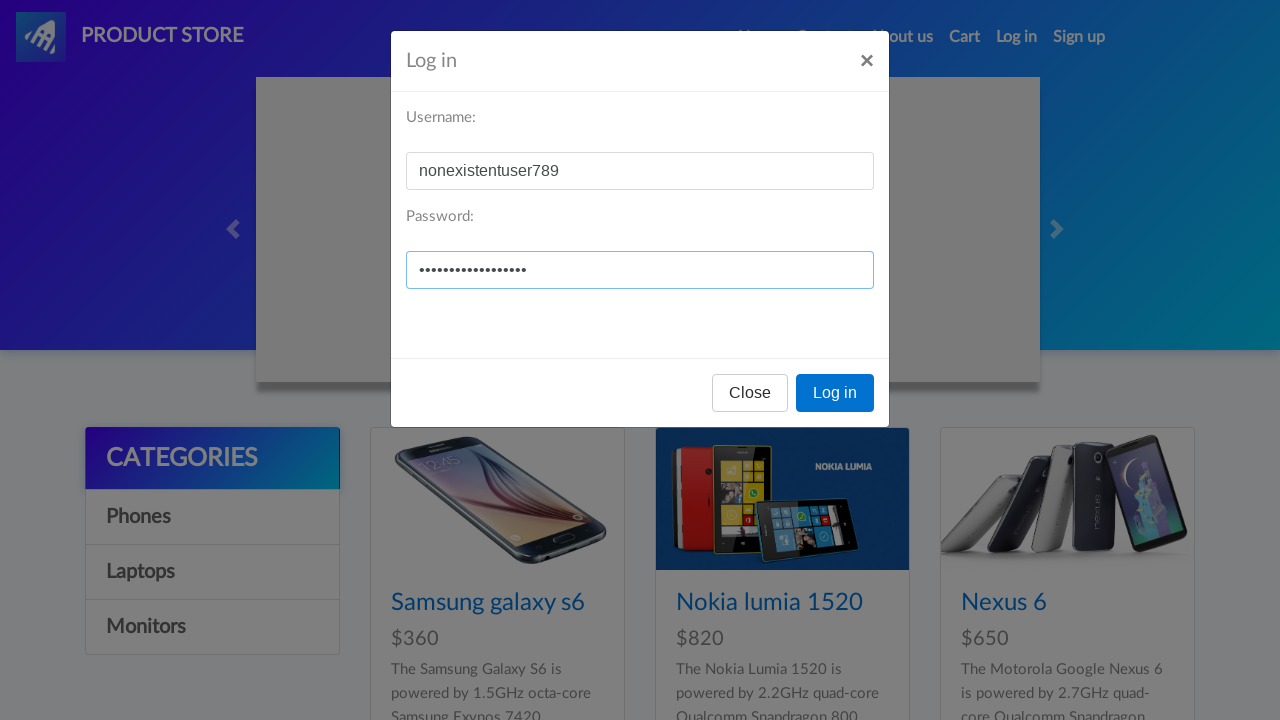

Set up dialog handler to accept alerts
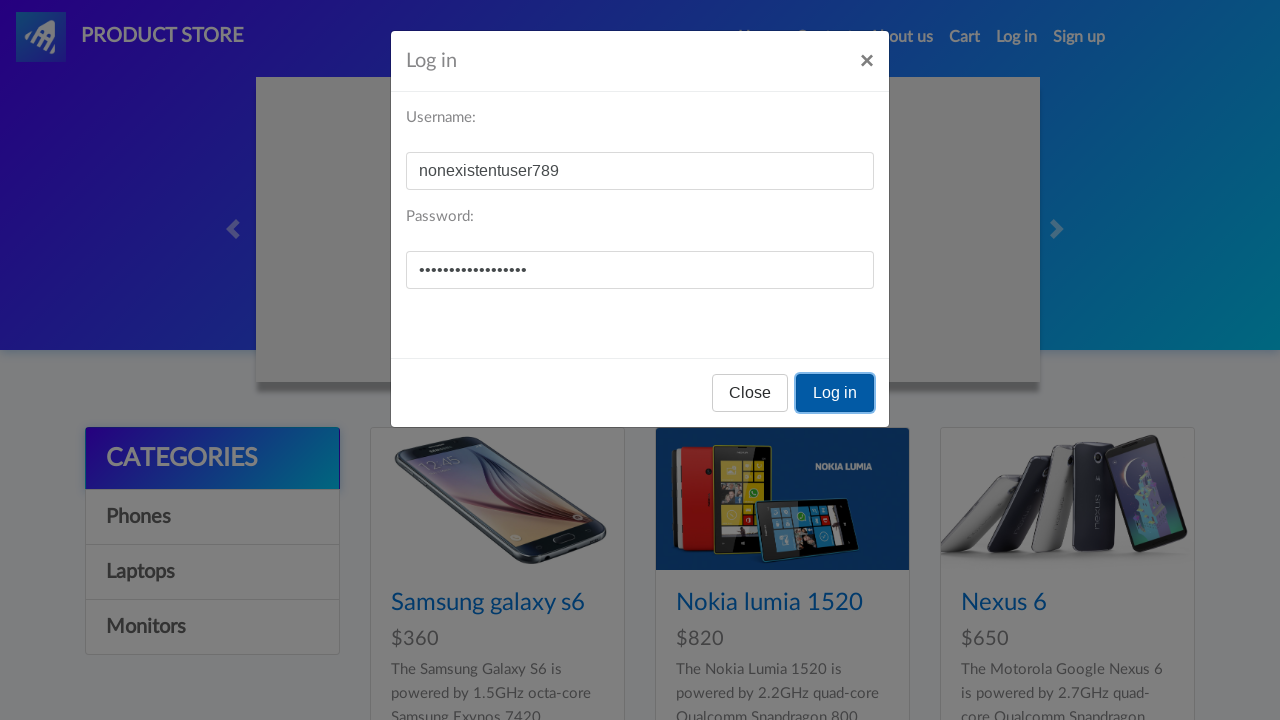

Waited for 1 second to allow alert to display
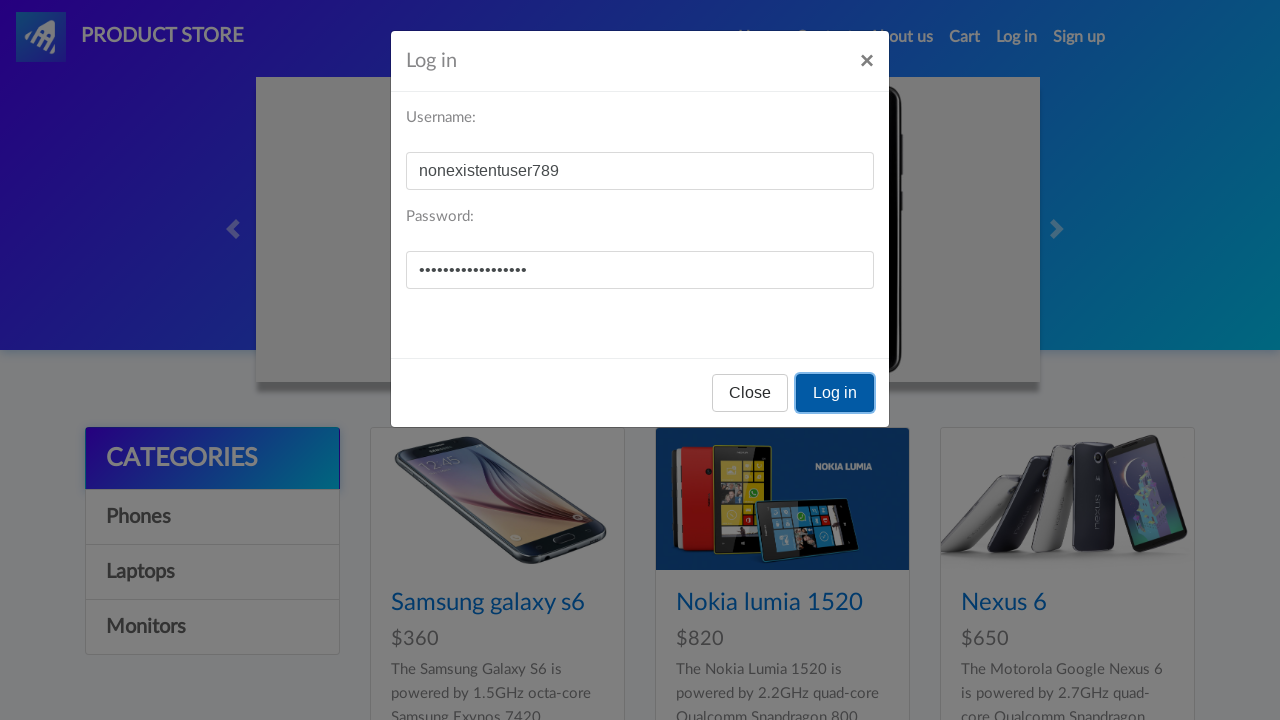

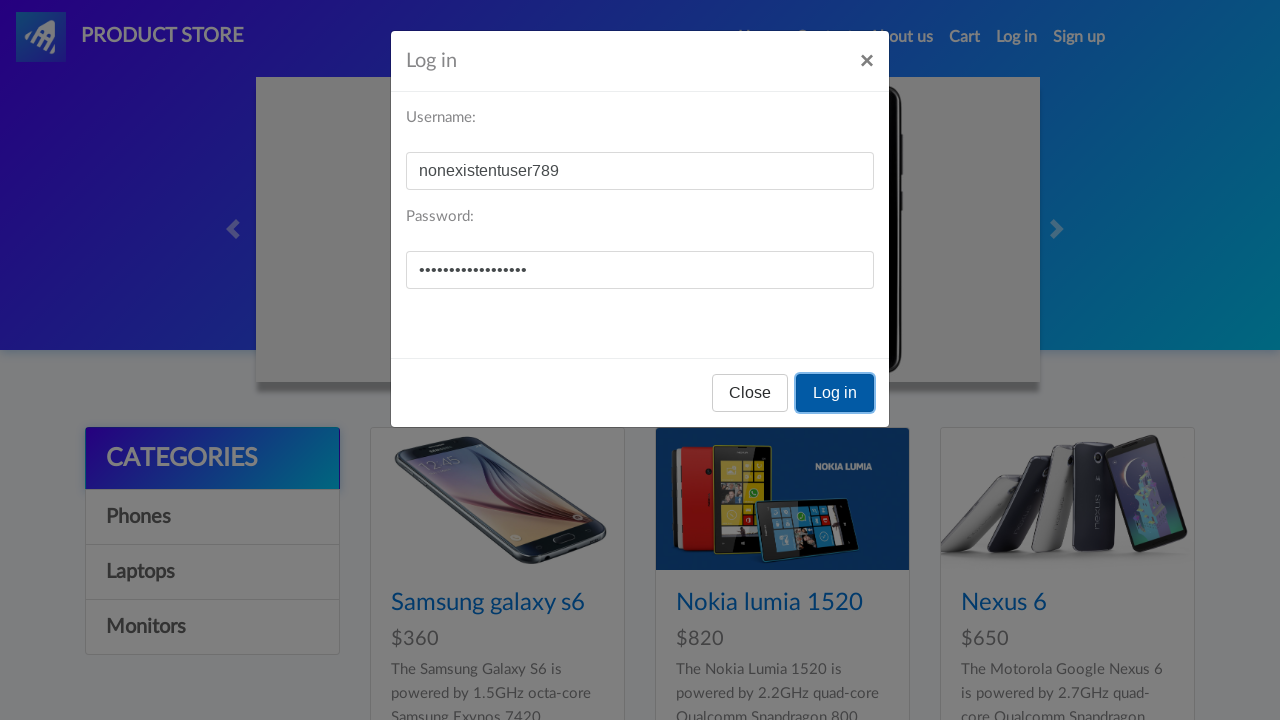